Tests navigation functionality by clicking on registration link, then using browser back and forward navigation

Starting URL: https://adactinhotelapp.com/

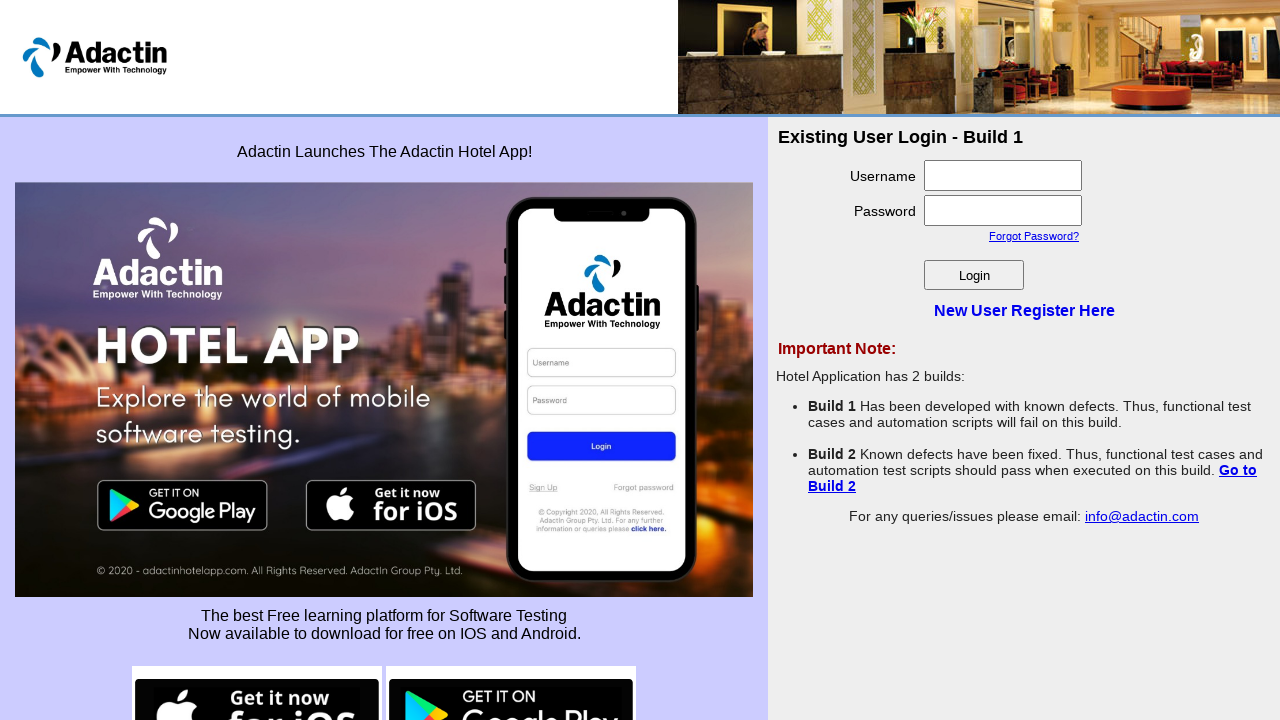

Clicked on 'New User Register Here' link at (1024, 310) on a:has-text('New User Register Here')
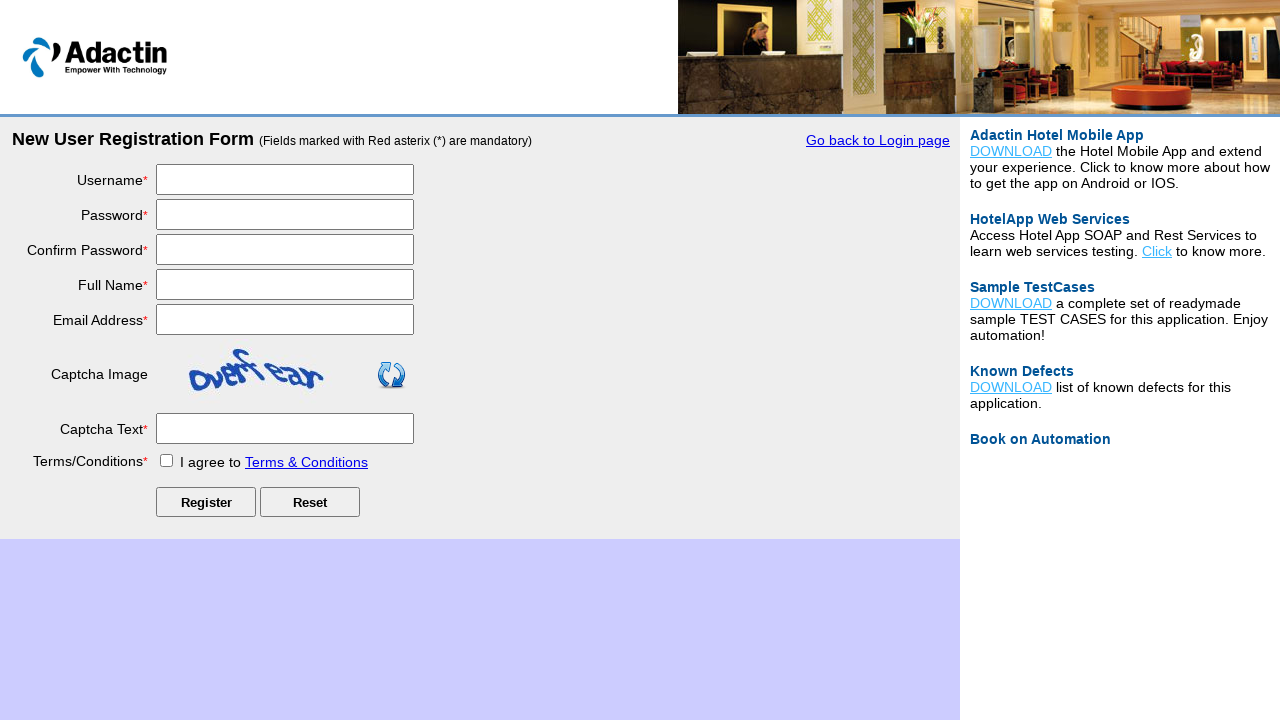

Registration page loaded
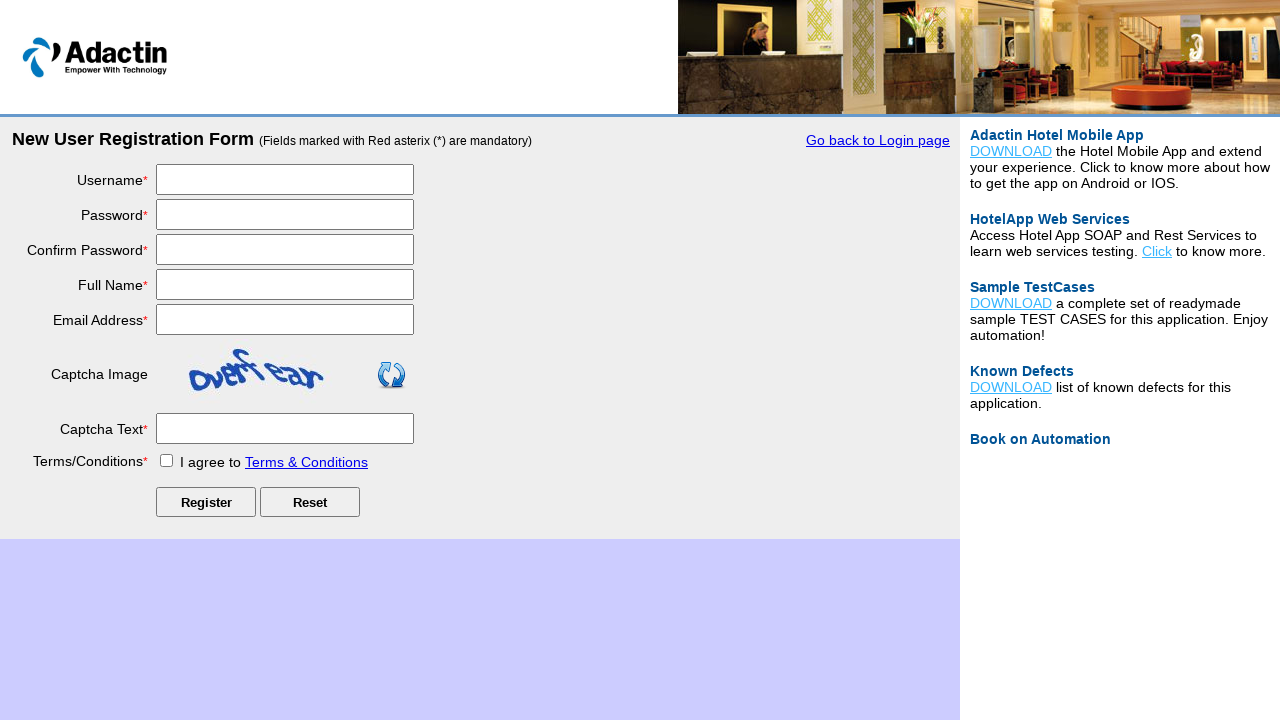

Navigated back to previous page using browser back button
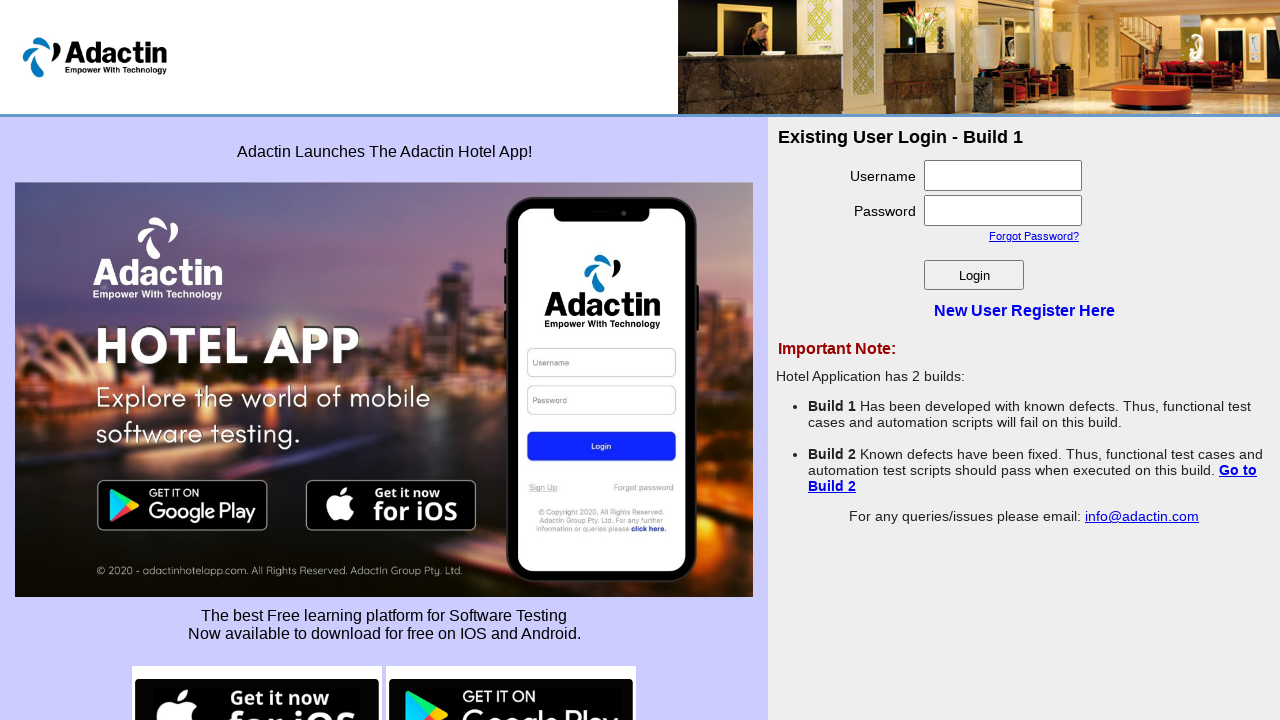

Previous page loaded after back navigation
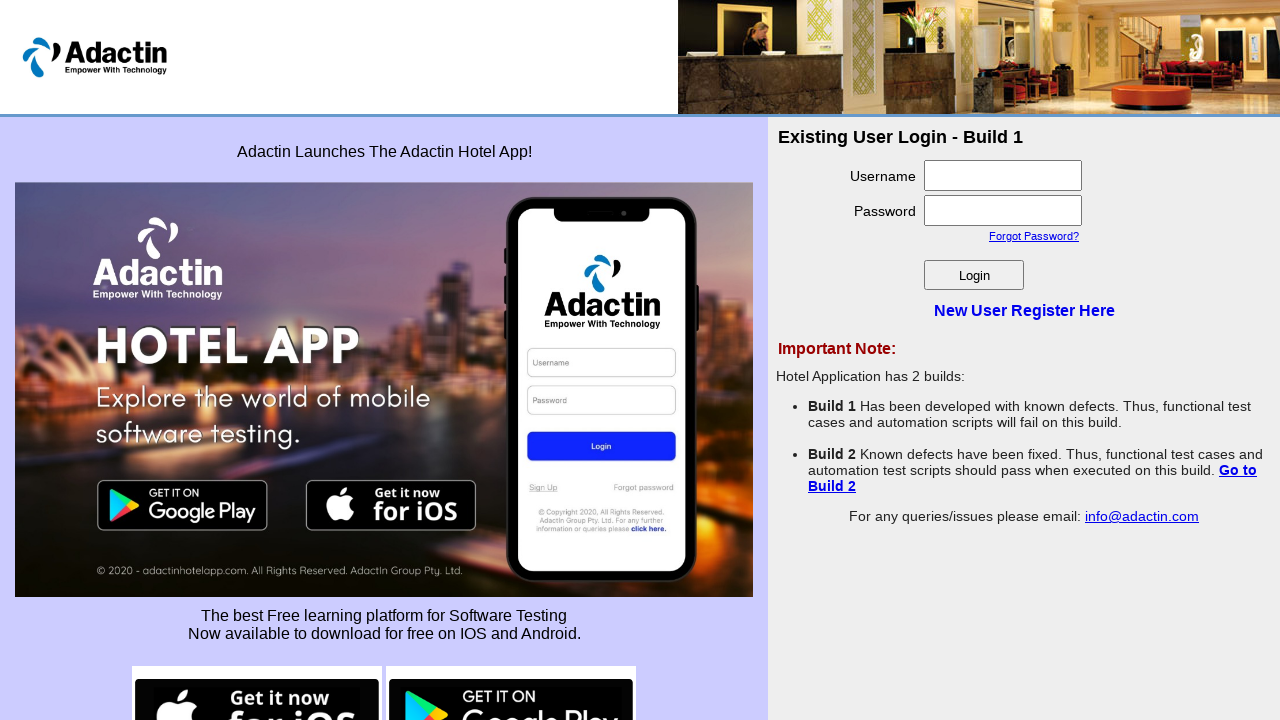

Navigated forward to registration page using browser forward button
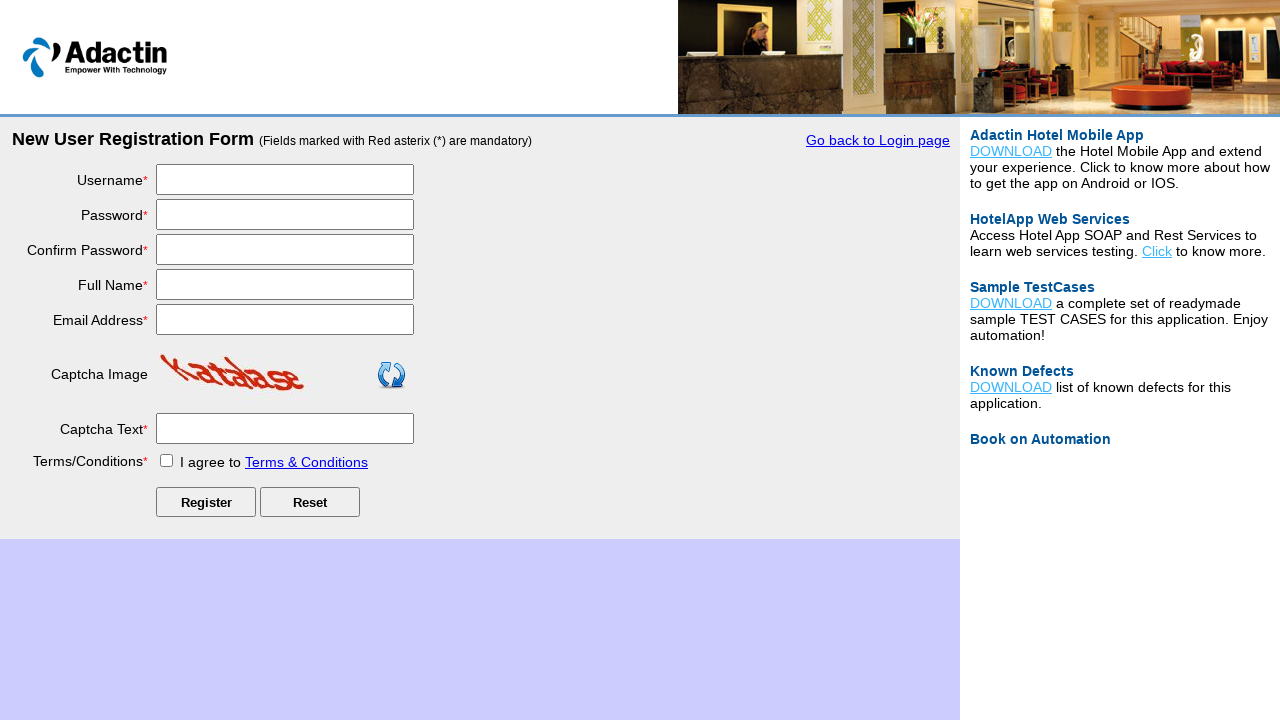

Registration page loaded after forward navigation
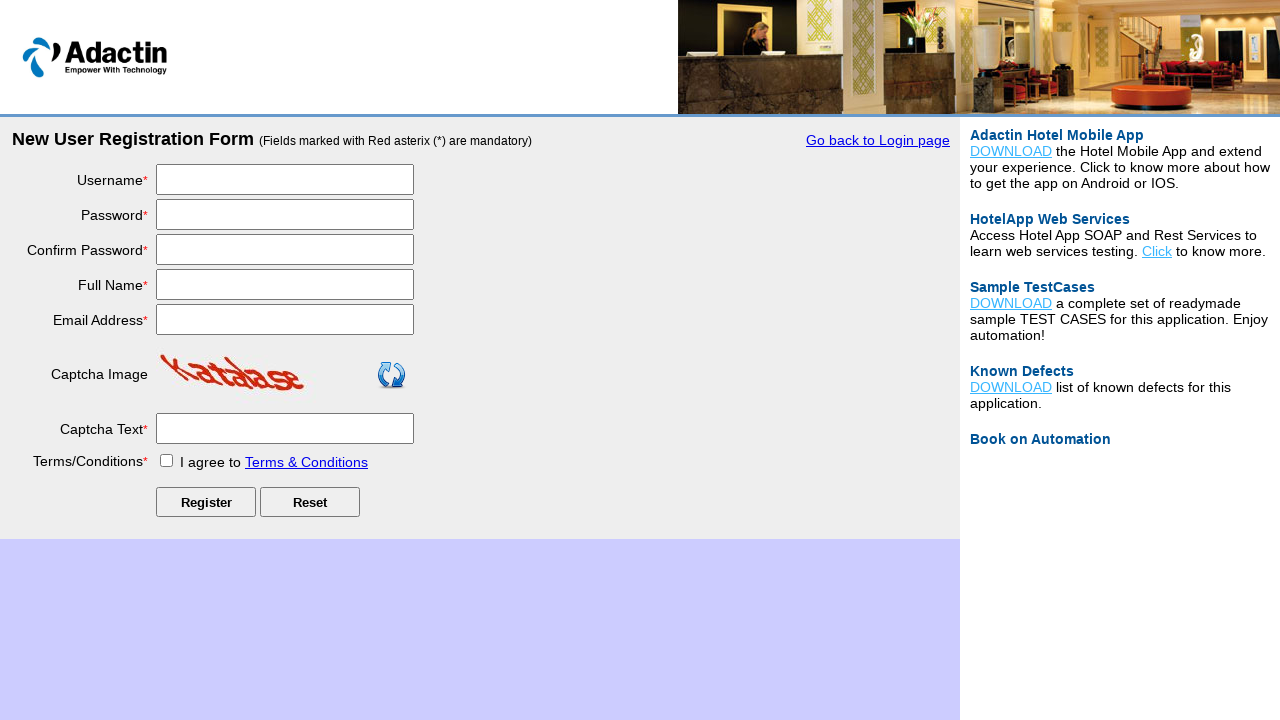

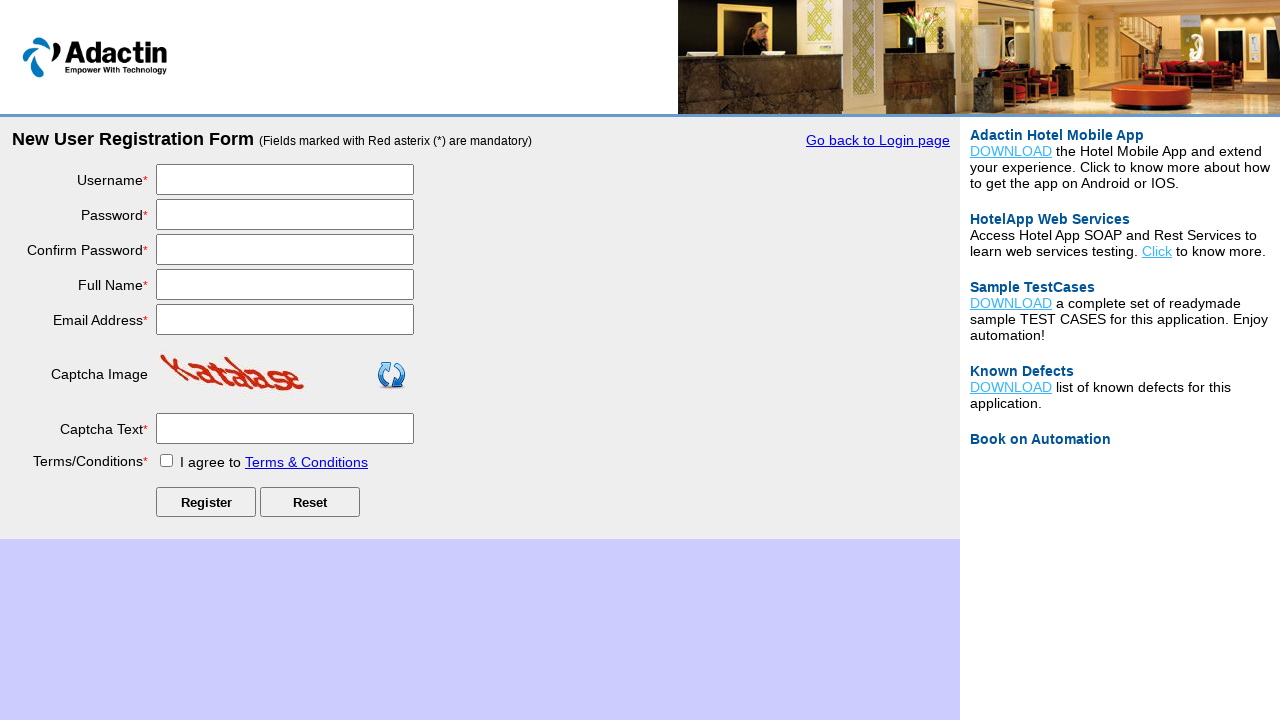